Tests form submission by removing the disabled attribute from an input field within an iframe and submitting the form

Starting URL: https://www.w3schools.com/tags/tryit.asp?filename=tryhtml_input_disabled

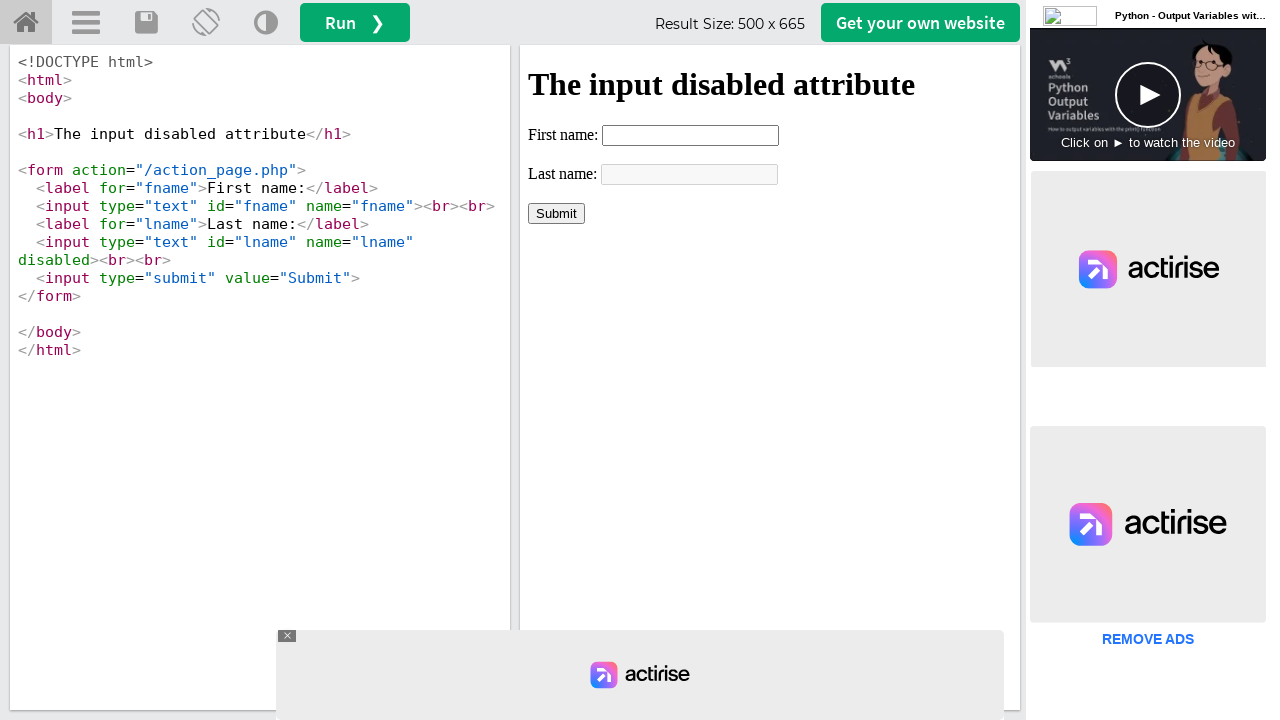

Located iframe with id 'iframeResult'
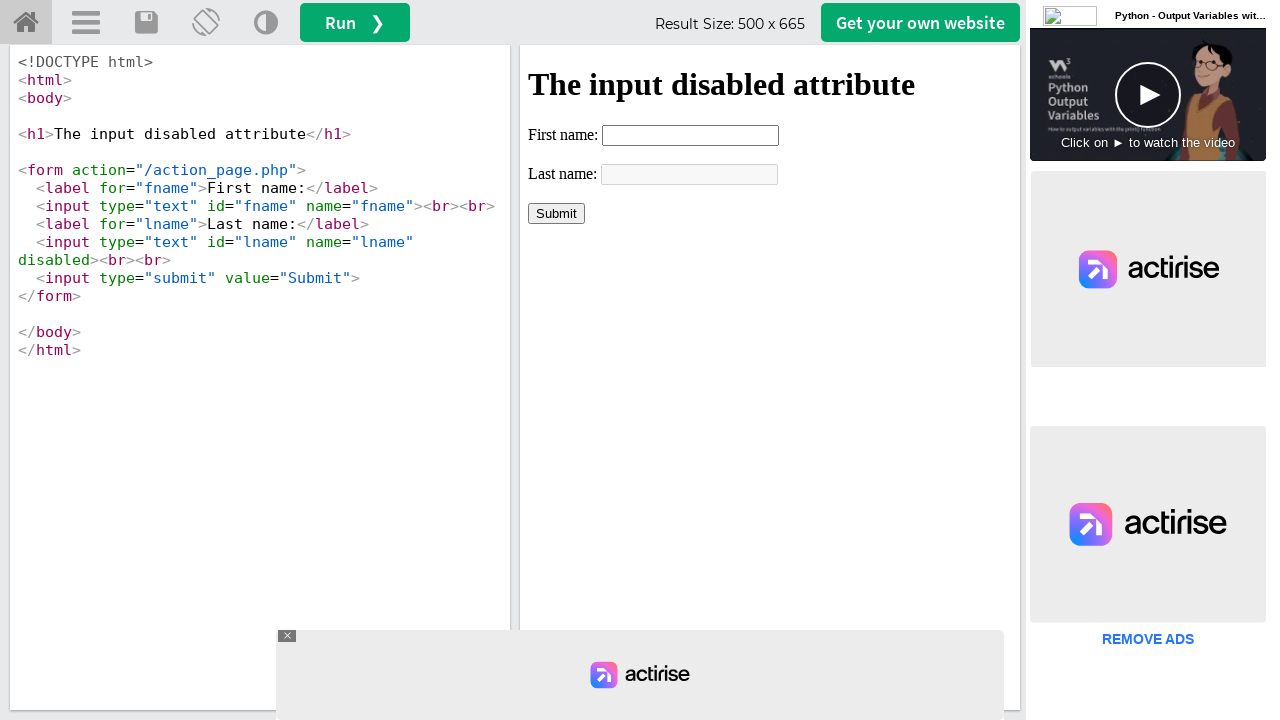

Removed disabled attribute from last name input field
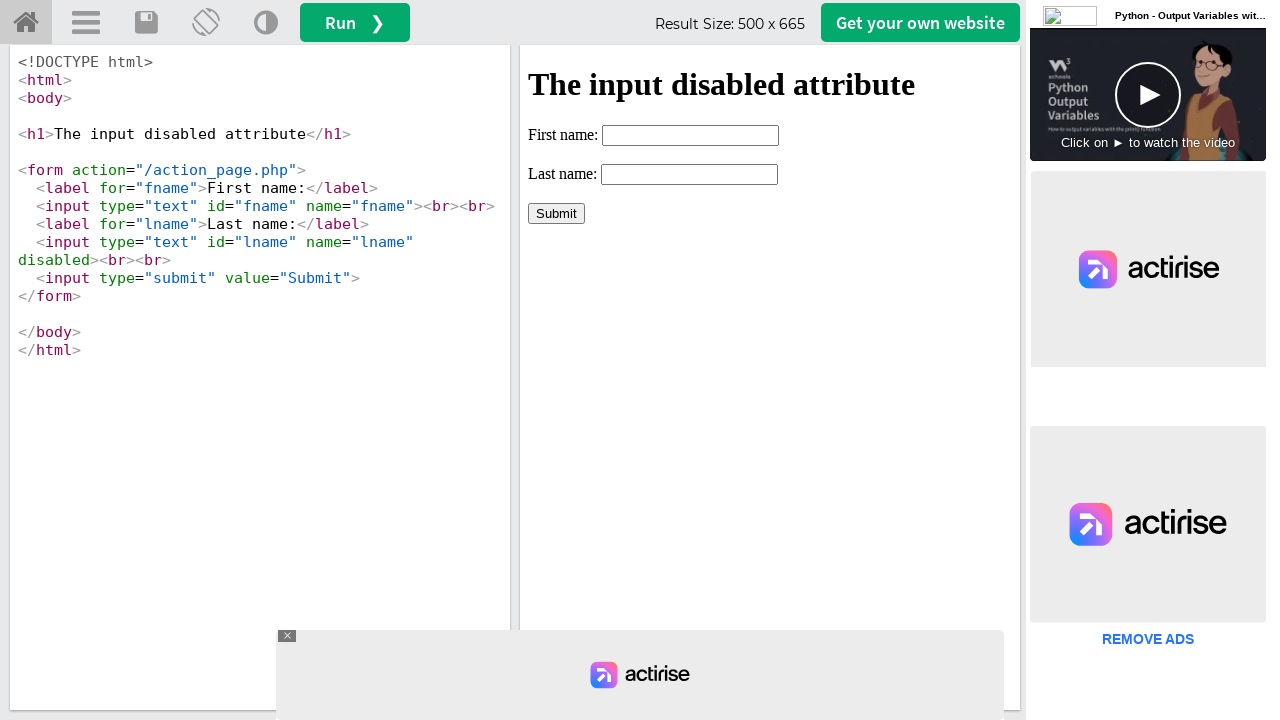

Filled last name field with 'Troang' on xpath=//iframe[@id='iframeResult'] >> internal:control=enter-frame >> xpath=//in
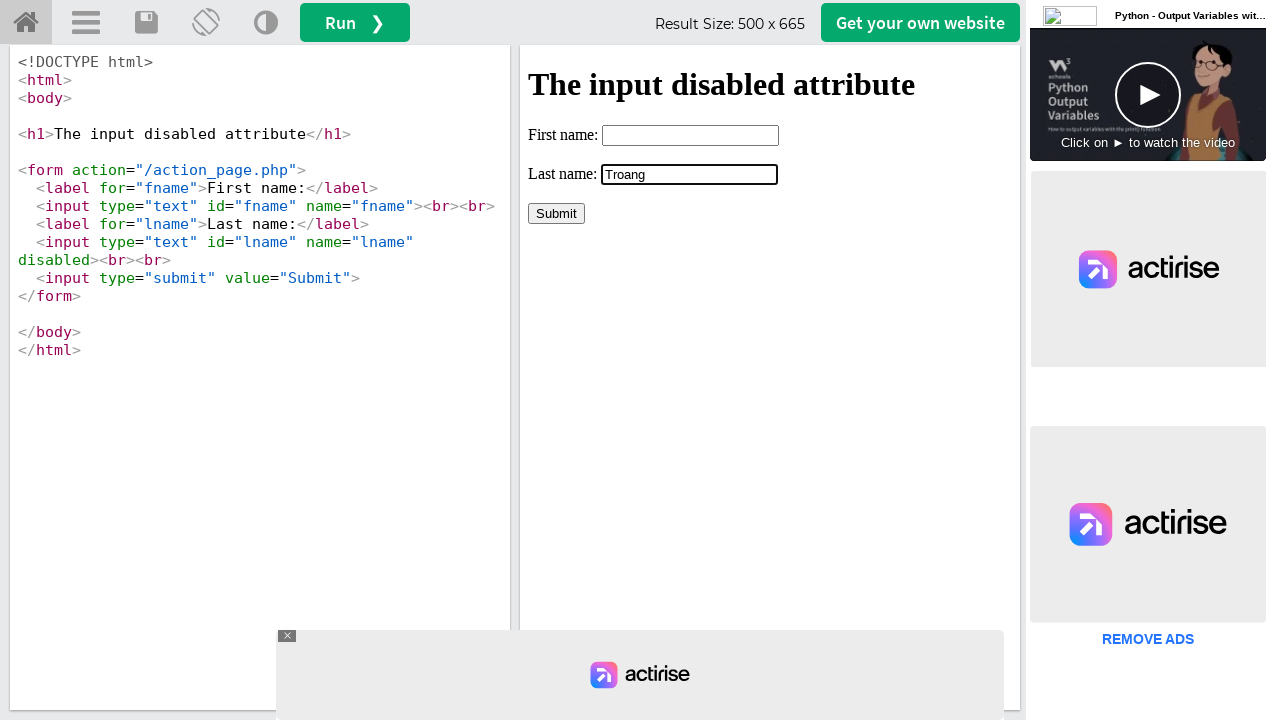

Clicked submit button to submit form at (556, 213) on xpath=//iframe[@id='iframeResult'] >> internal:control=enter-frame >> xpath=//in
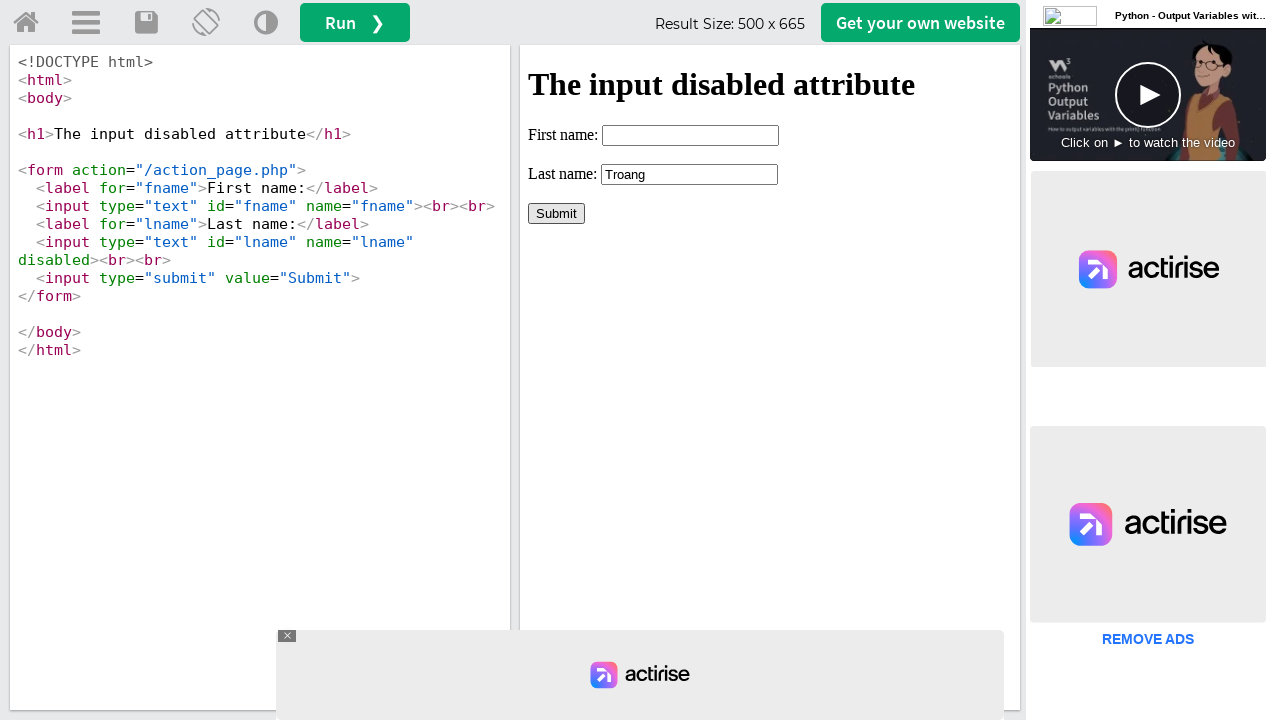

Form submission result displayed successfully
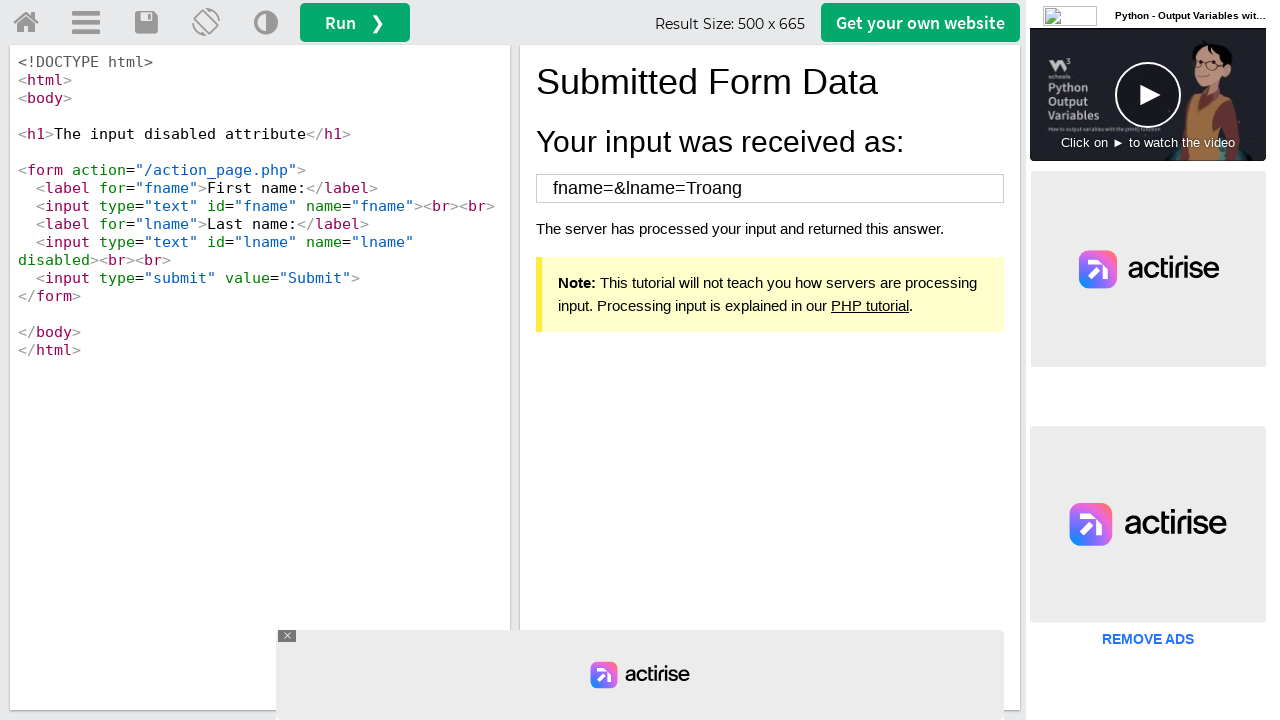

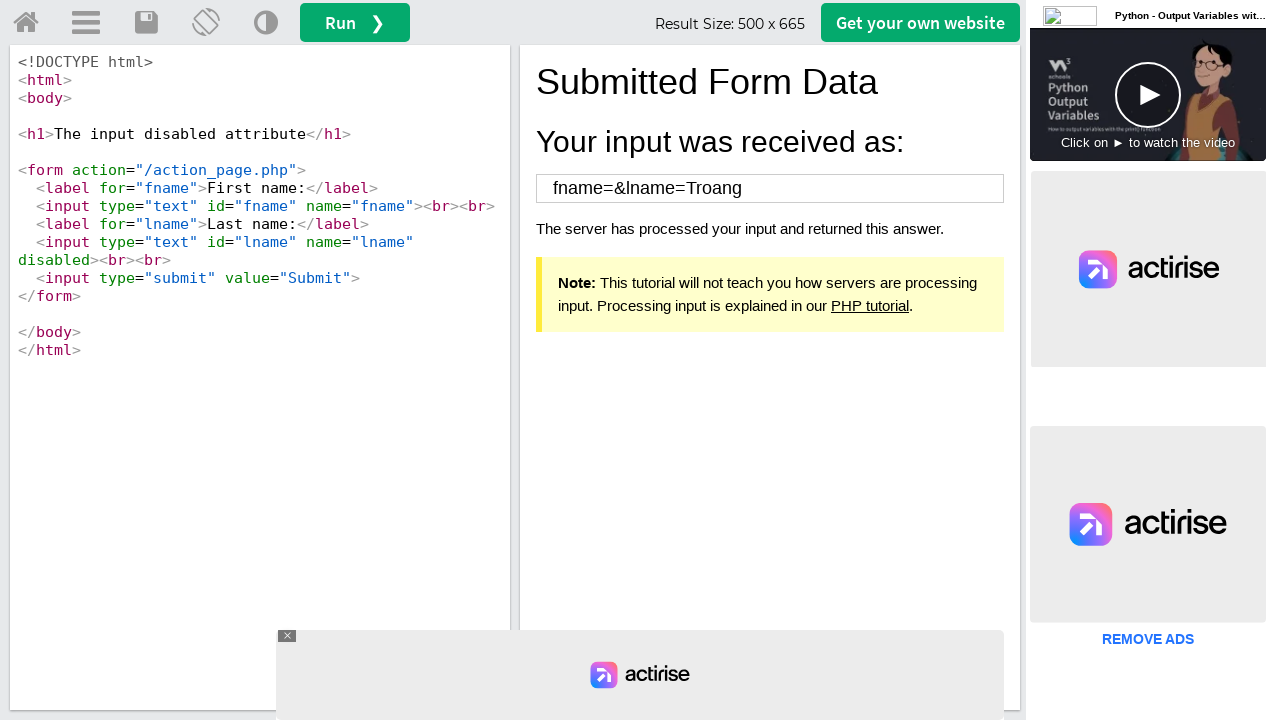